Tests adding two elements by double-clicking Add Element and verifying two Delete buttons appear

Starting URL: https://the-internet.herokuapp.com/

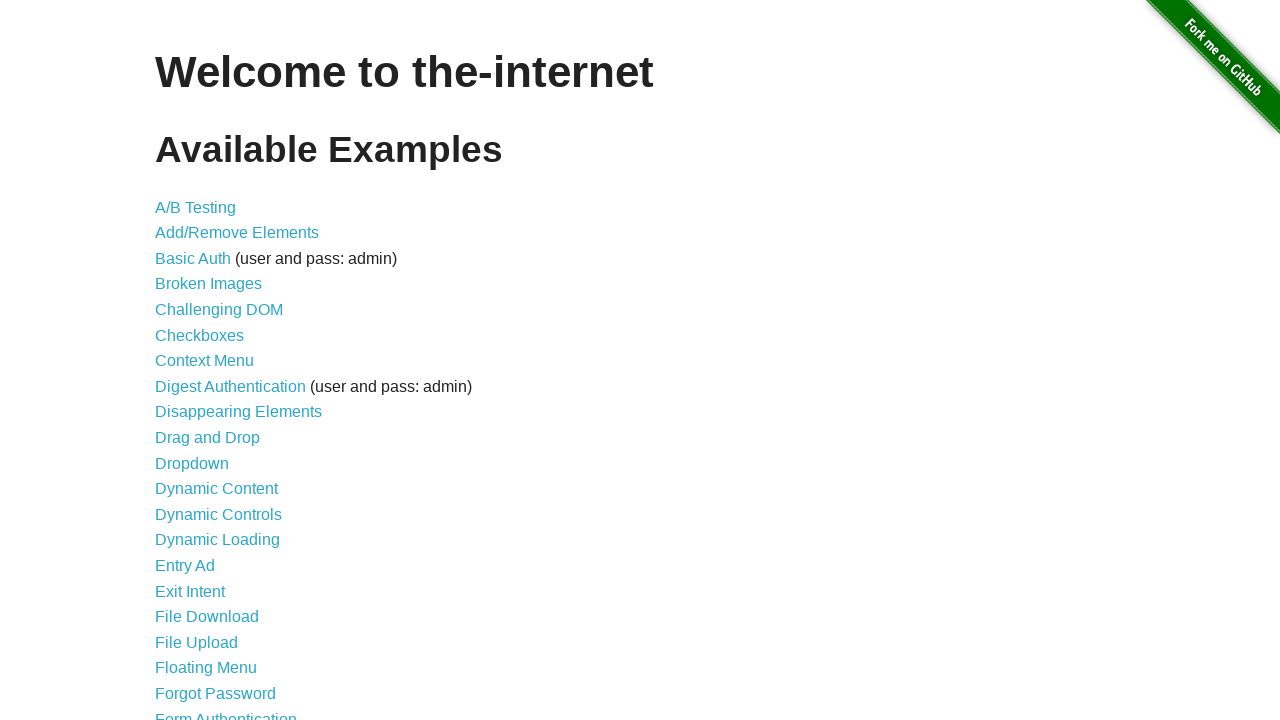

Clicked Add/Remove Elements link at (237, 233) on internal:role=link[name="Add/Remove Elements"i]
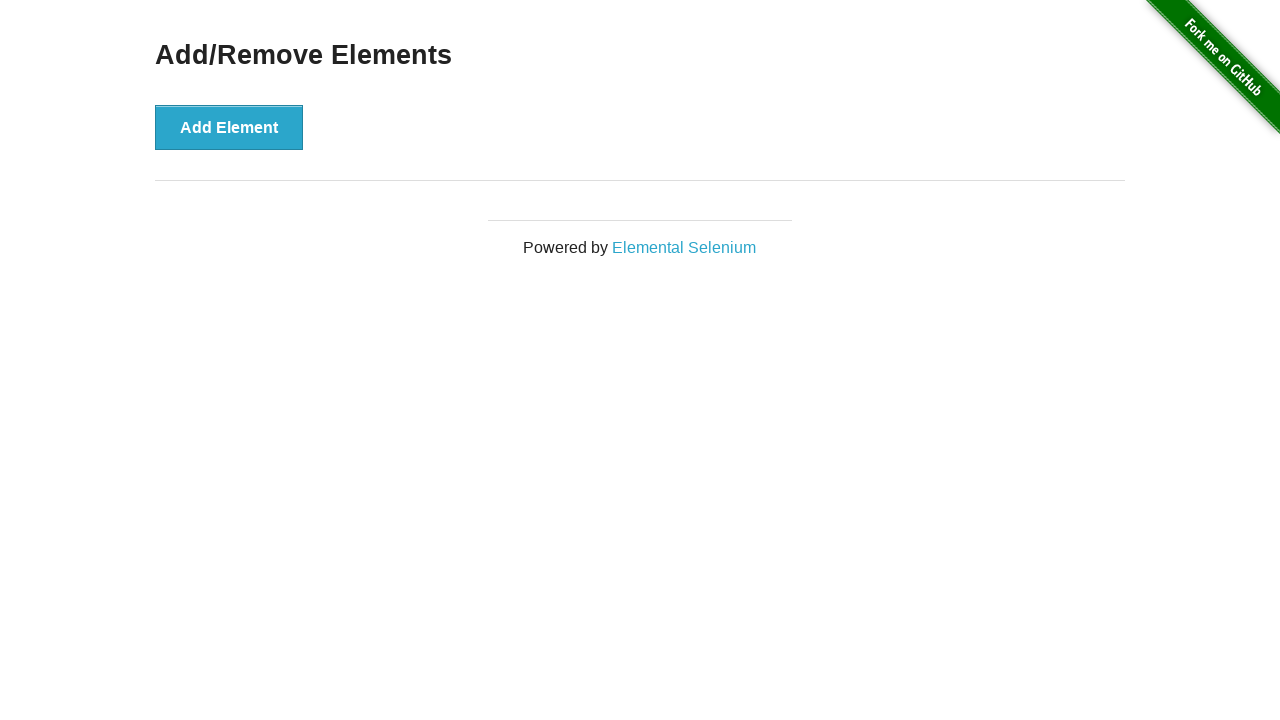

Clicked Add Element button (first time) at (229, 127) on internal:role=button[name="Add Element"i]
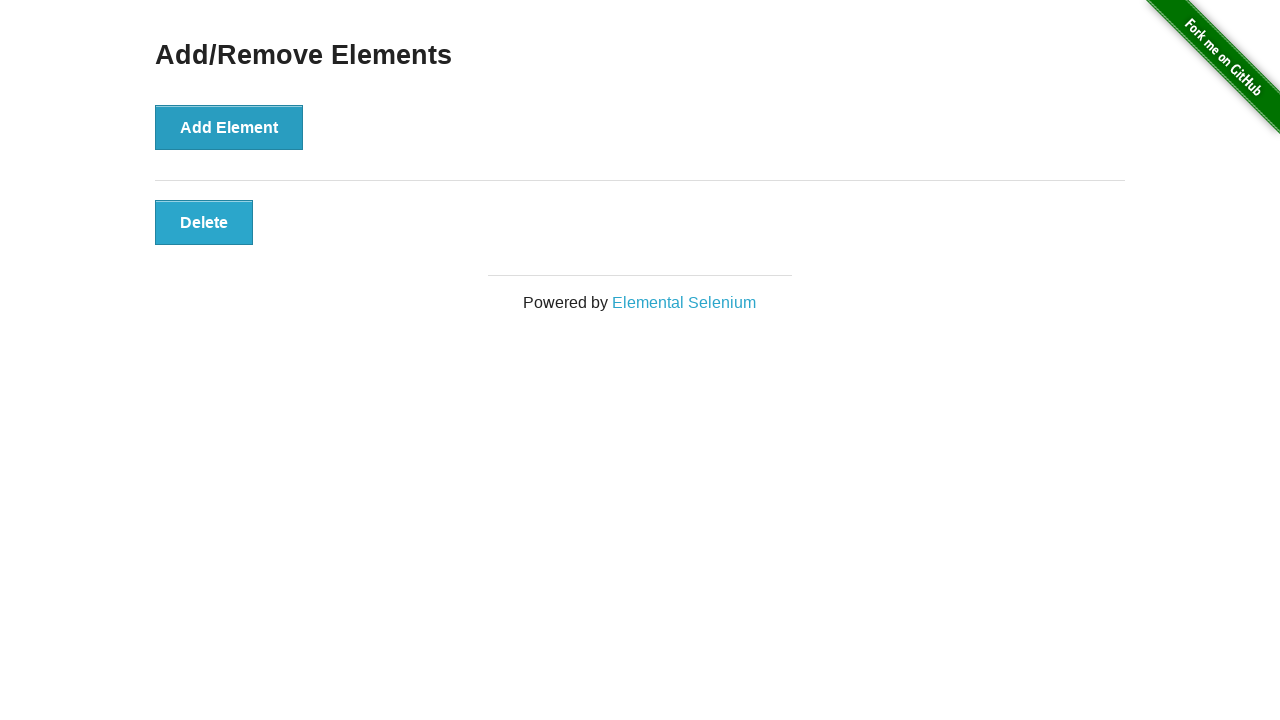

Clicked Add Element button (second time) at (229, 127) on internal:role=button[name="Add Element"i]
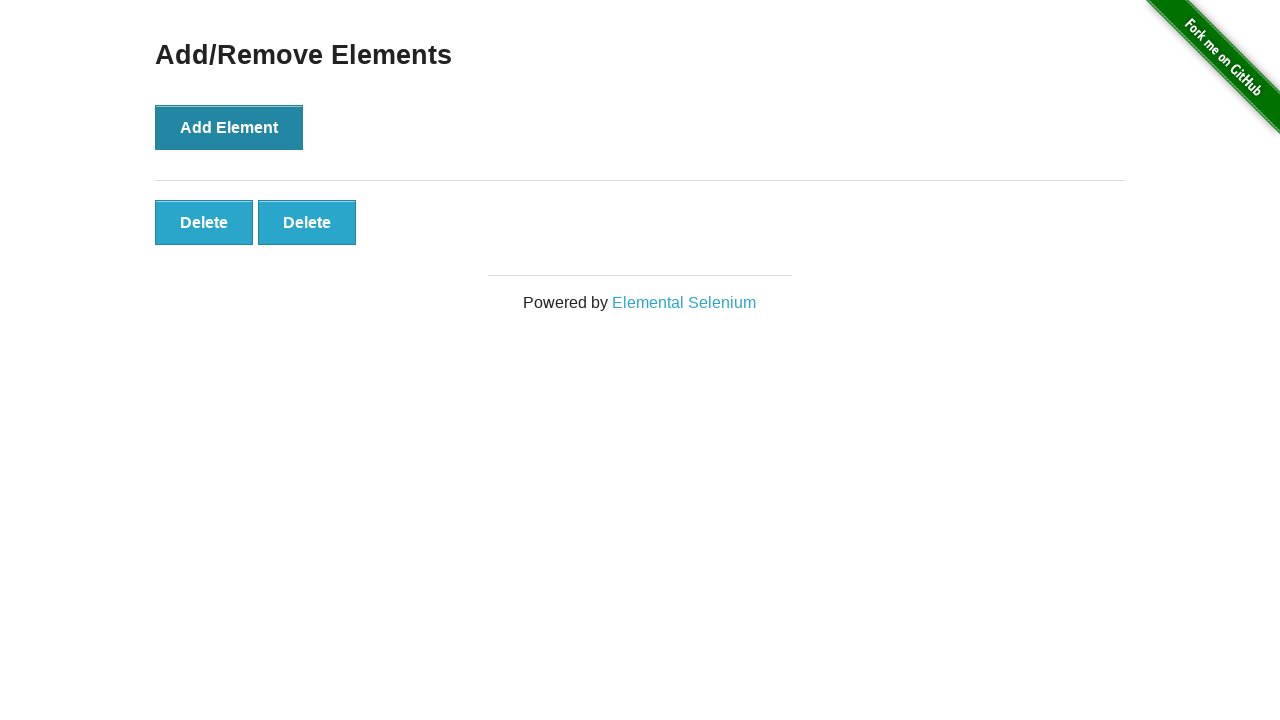

Verified two Delete buttons are present
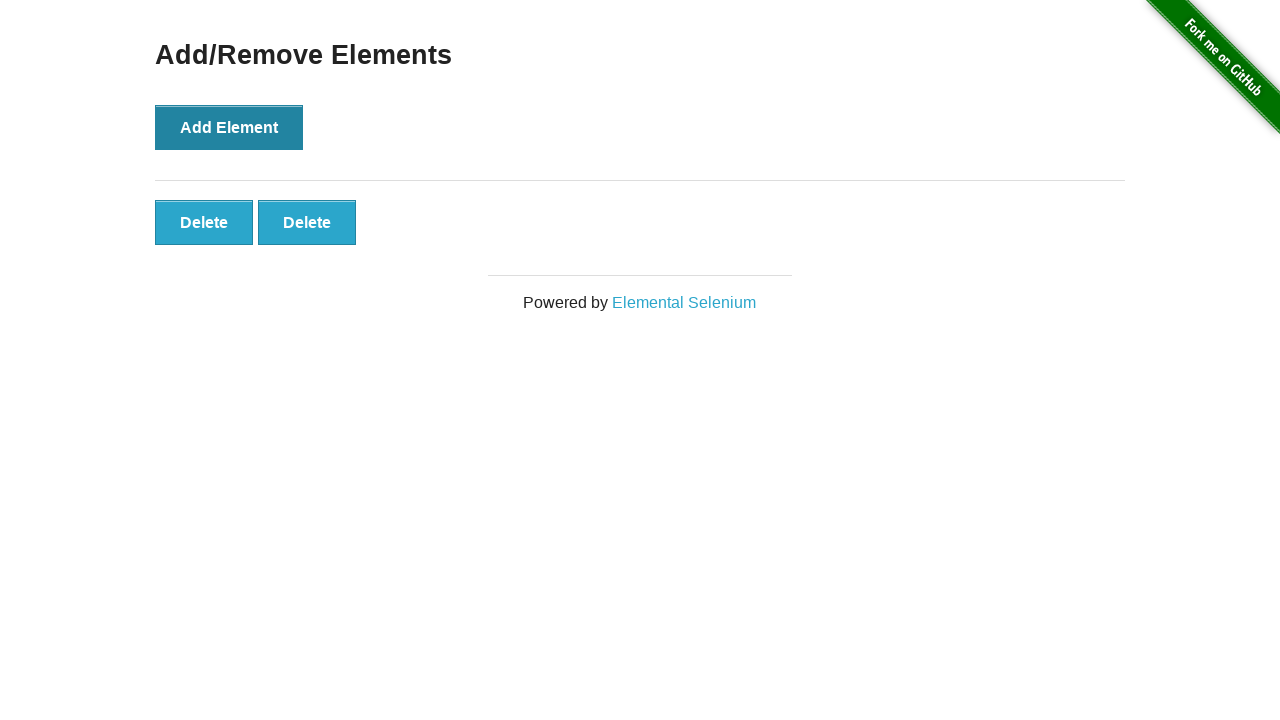

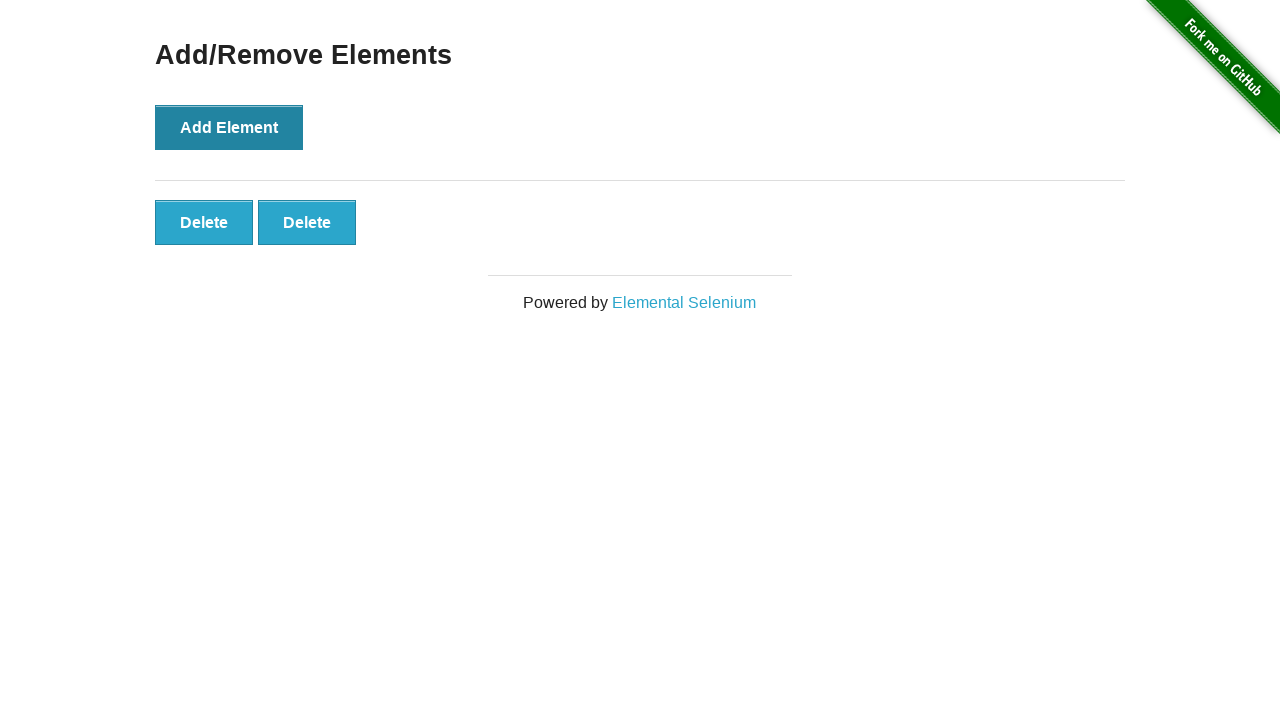